Tests dropdown selection functionality by clicking a dropdown menu and selecting "Tamil" from the list of options on the LeafGround practice site.

Starting URL: https://www.leafground.com/select.xhtml

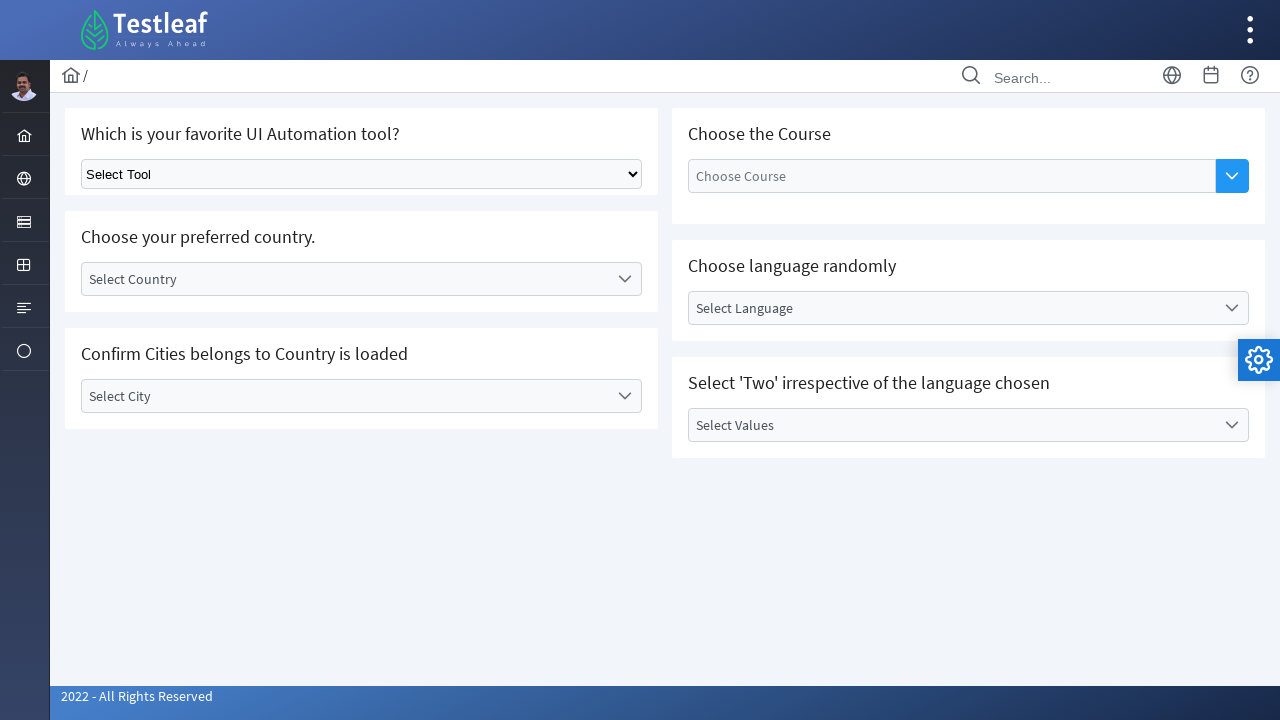

Clicked on language dropdown menu to open it at (952, 308) on #j_idt87\:lang_label
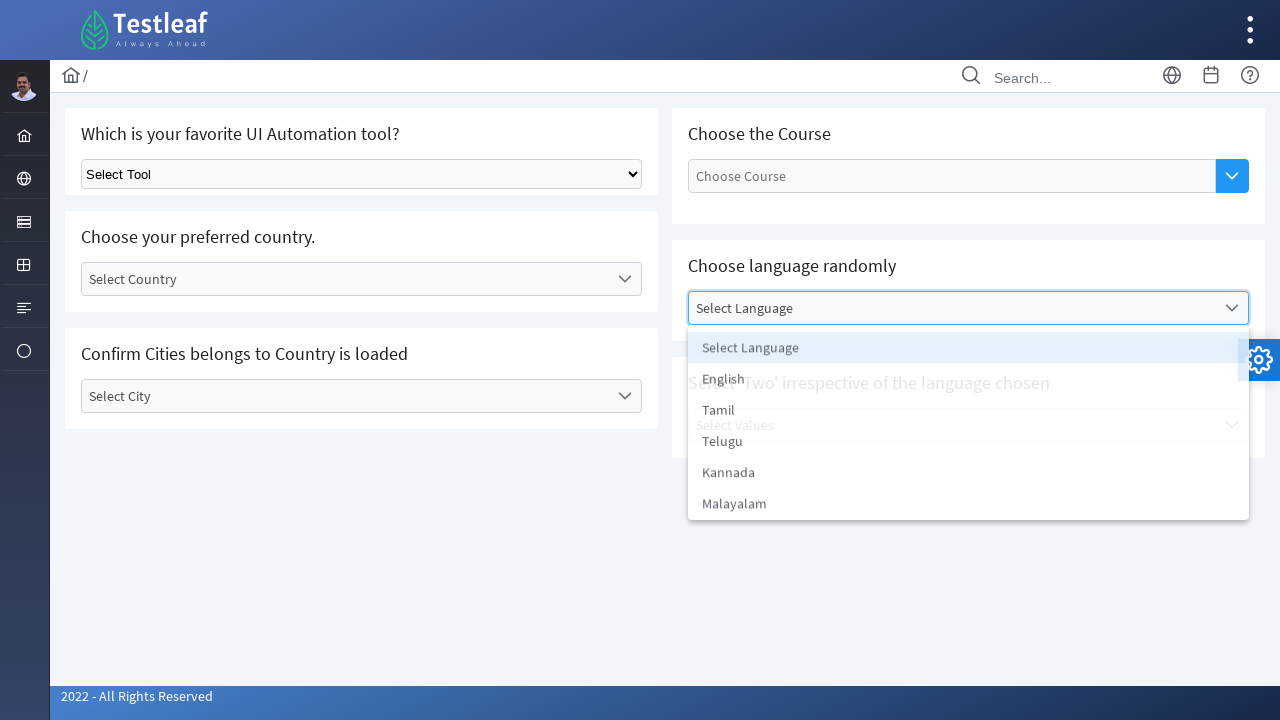

Waited for dropdown options to load
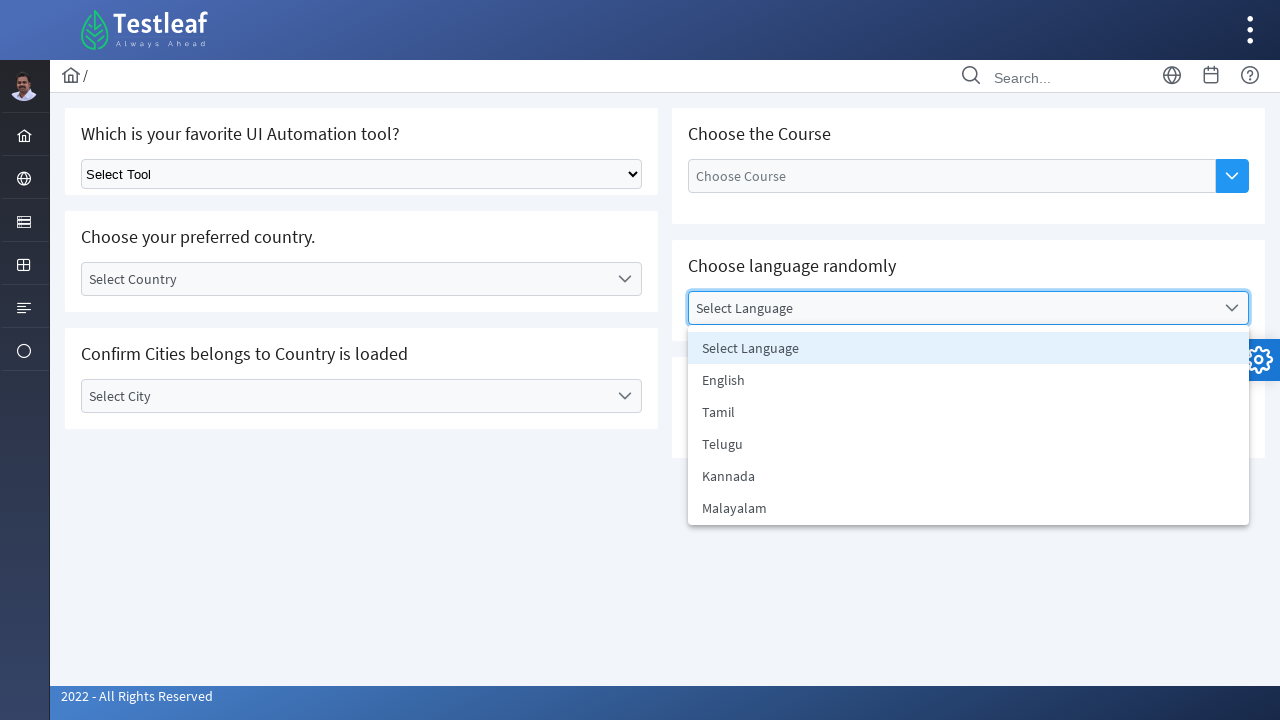

Selected 'Tamil' from the dropdown options at (968, 412) on xpath=//li[text()='Tamil']
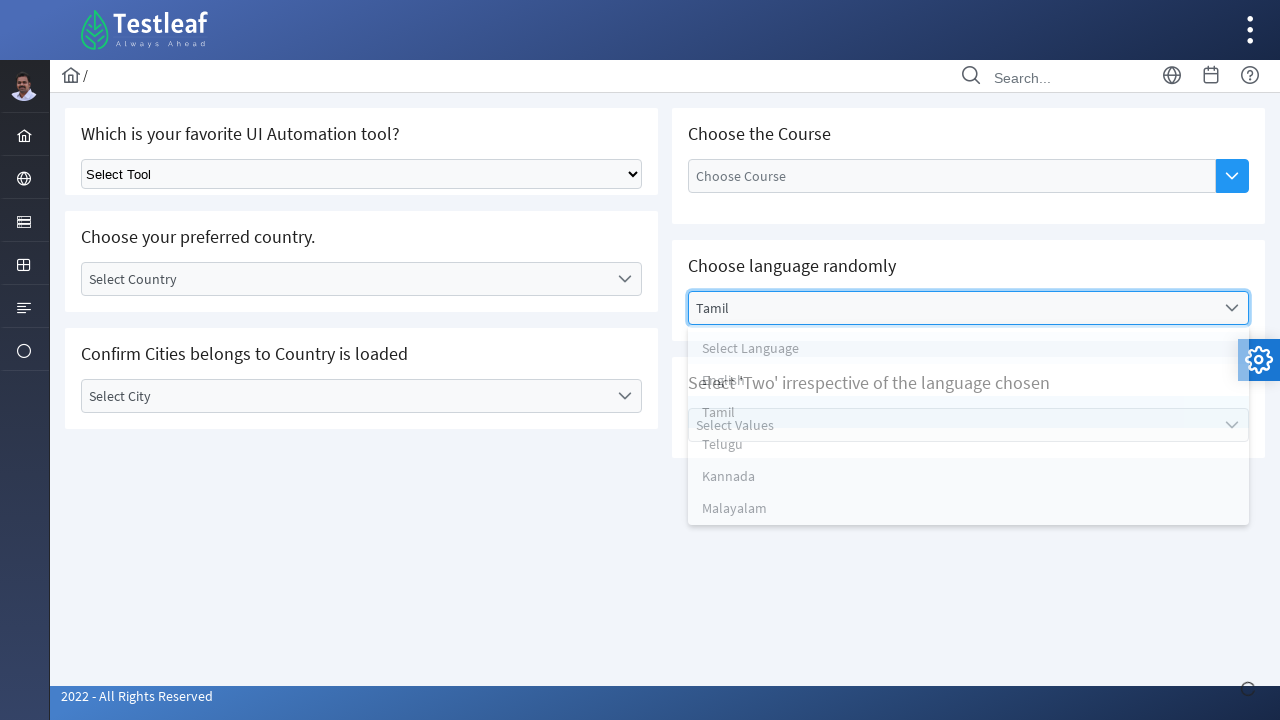

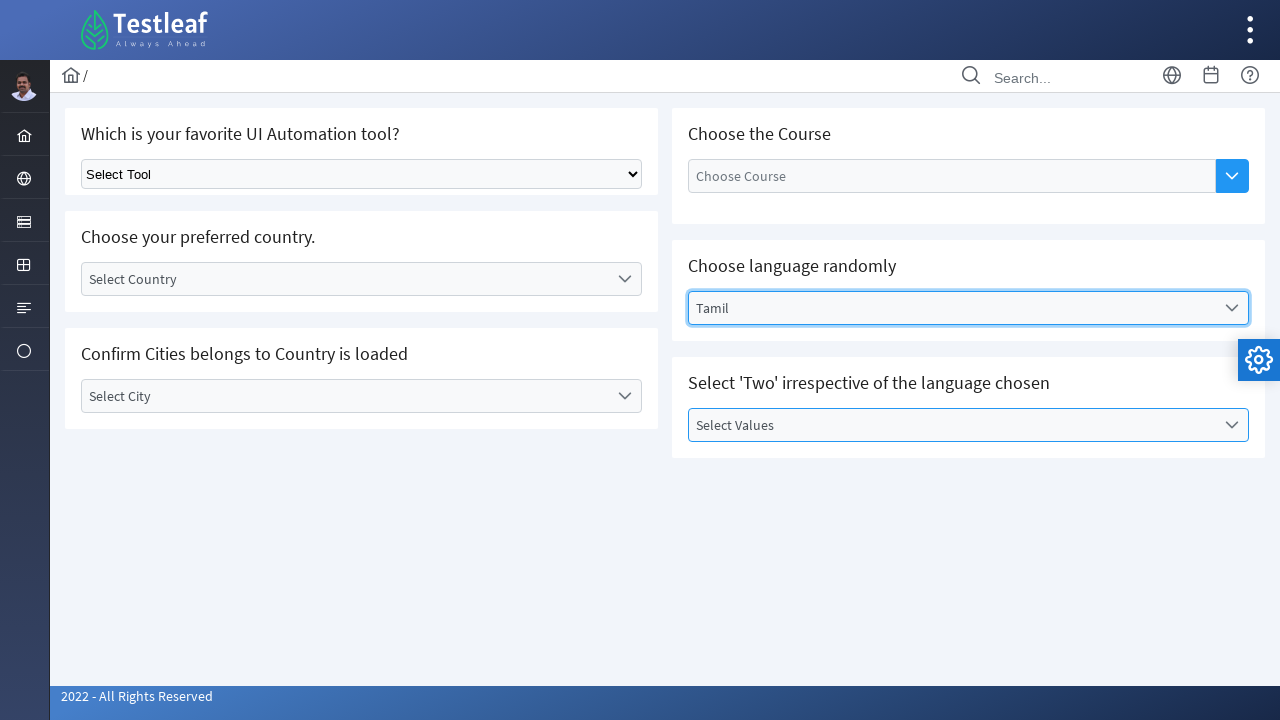